Tests file upload functionality by selecting a file via the file input field, clicking the upload button, and verifying that "File Uploaded!" text is displayed.

Starting URL: https://the-internet.herokuapp.com/upload

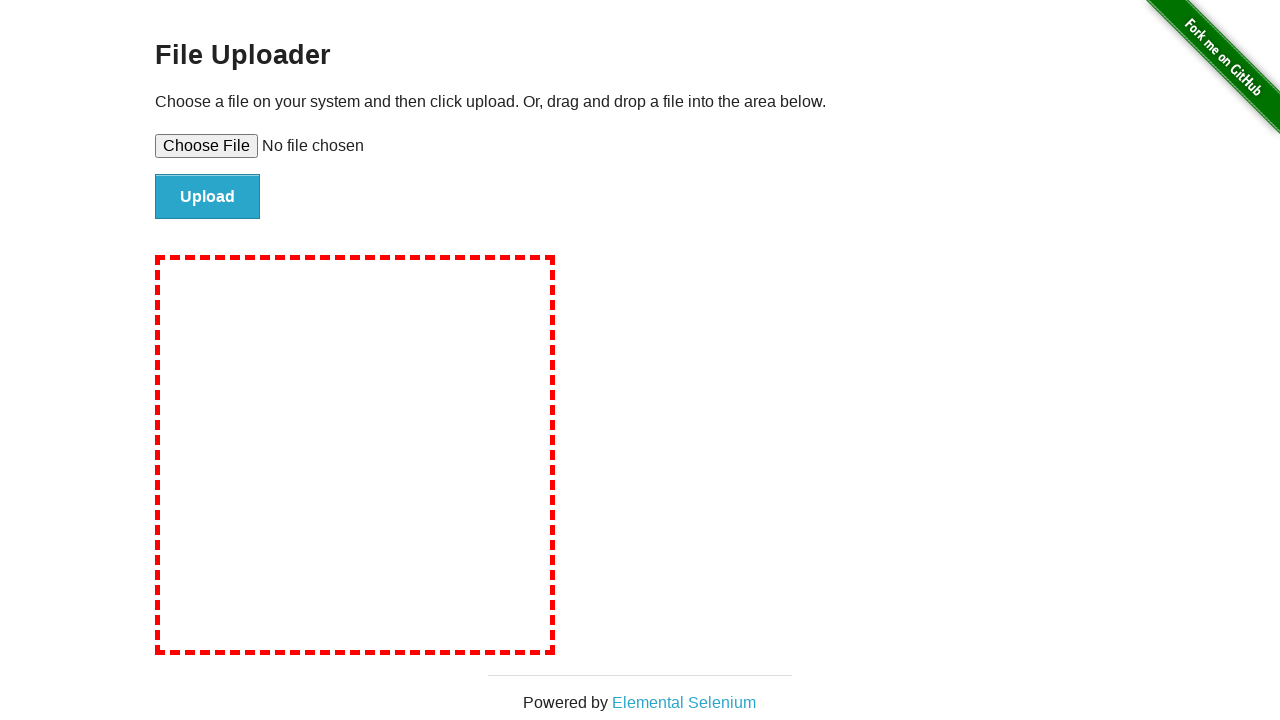

Created temporary test file for upload
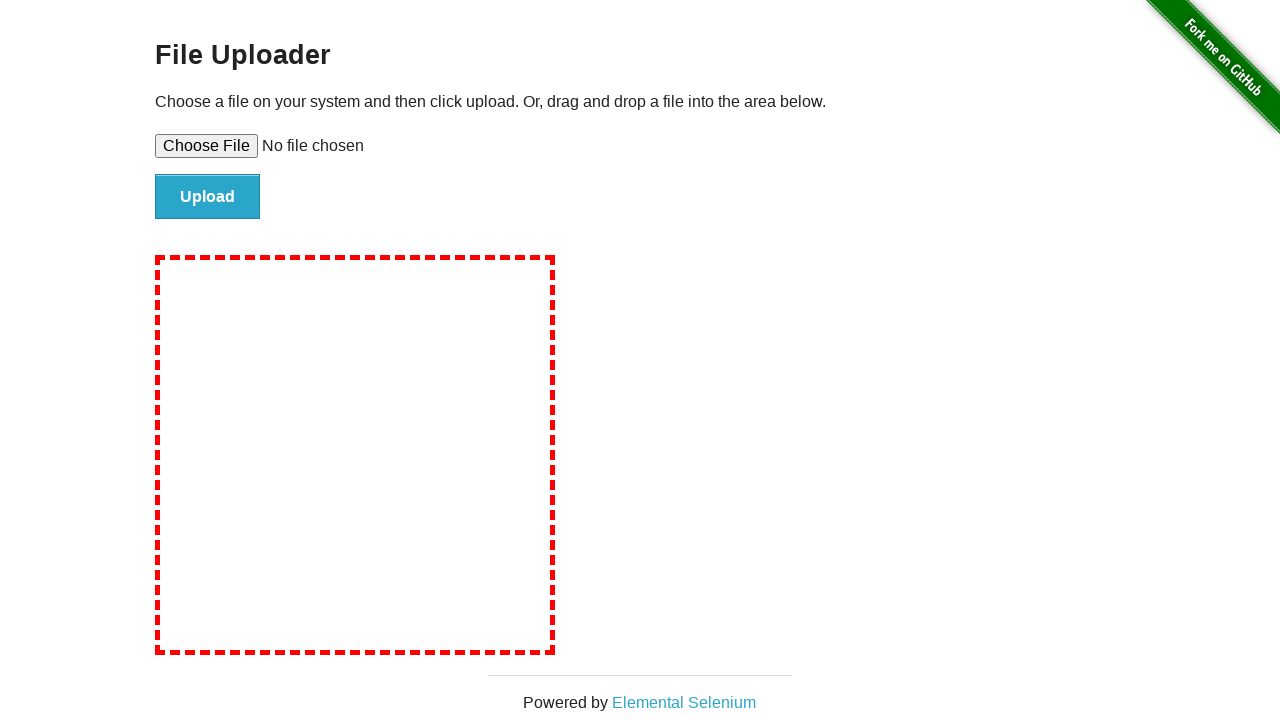

Set file input with temporary test file
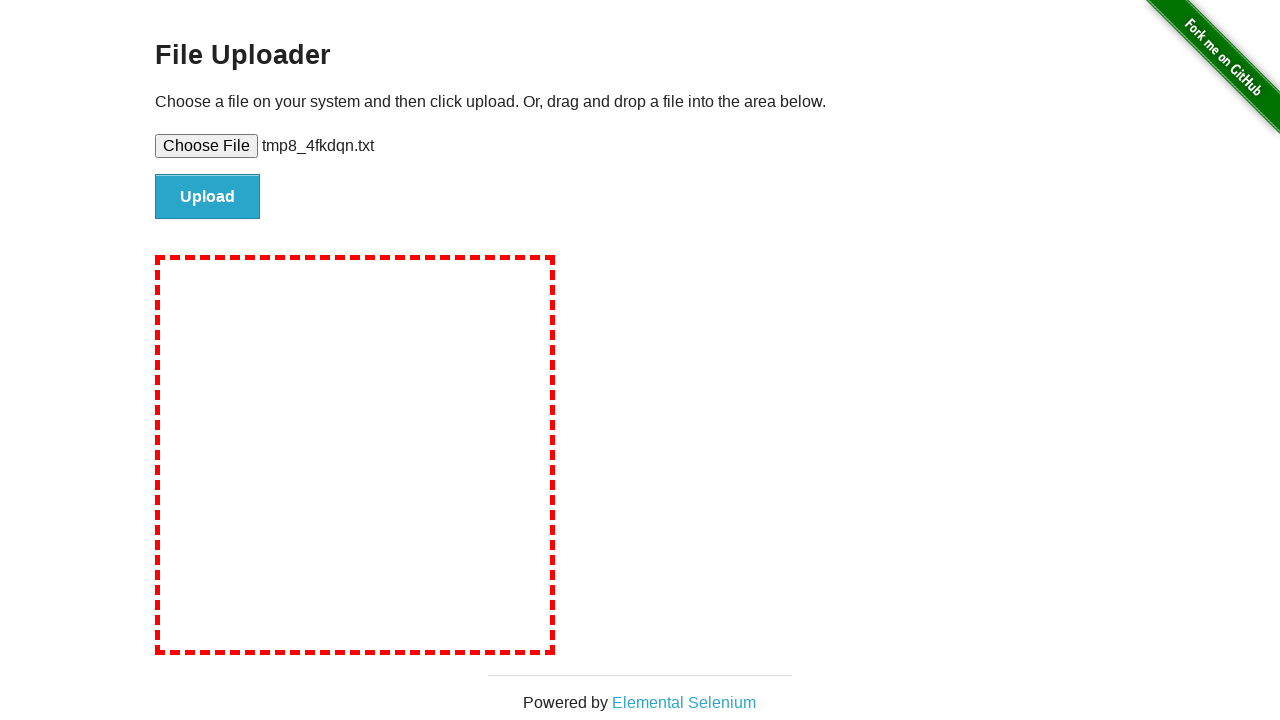

Clicked Upload button at (208, 197) on #file-submit
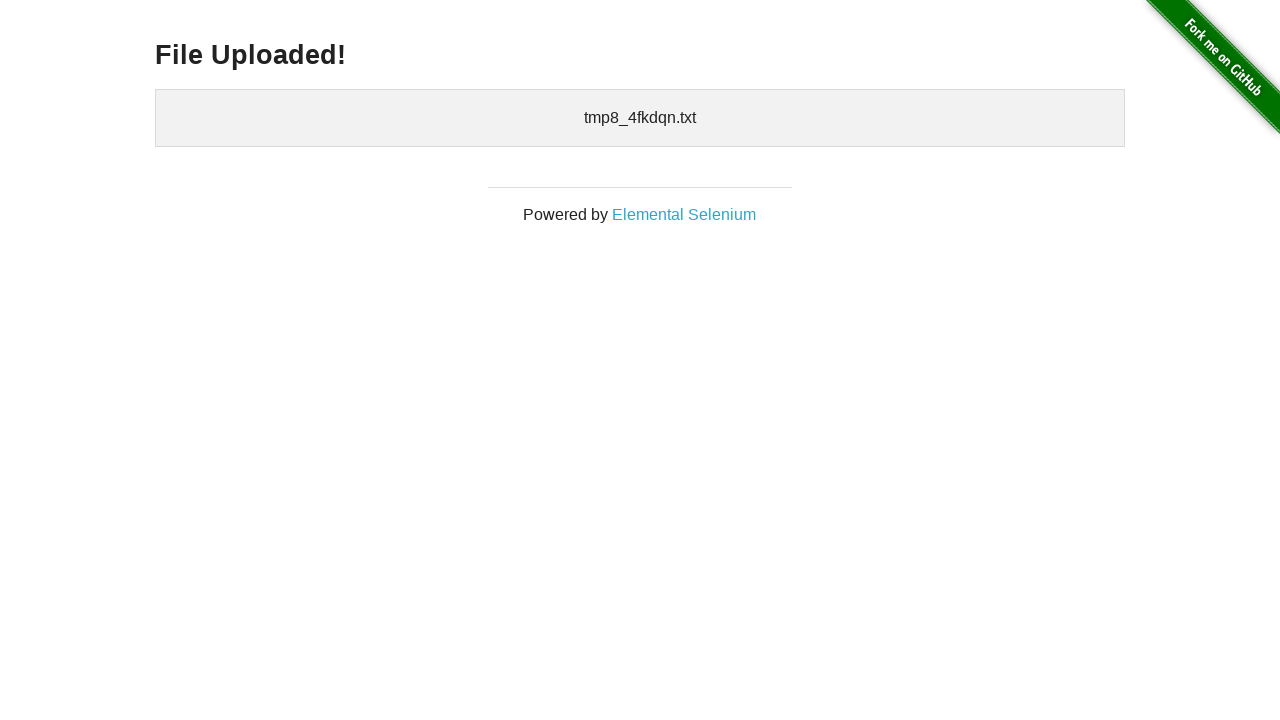

Waited for success message heading to appear
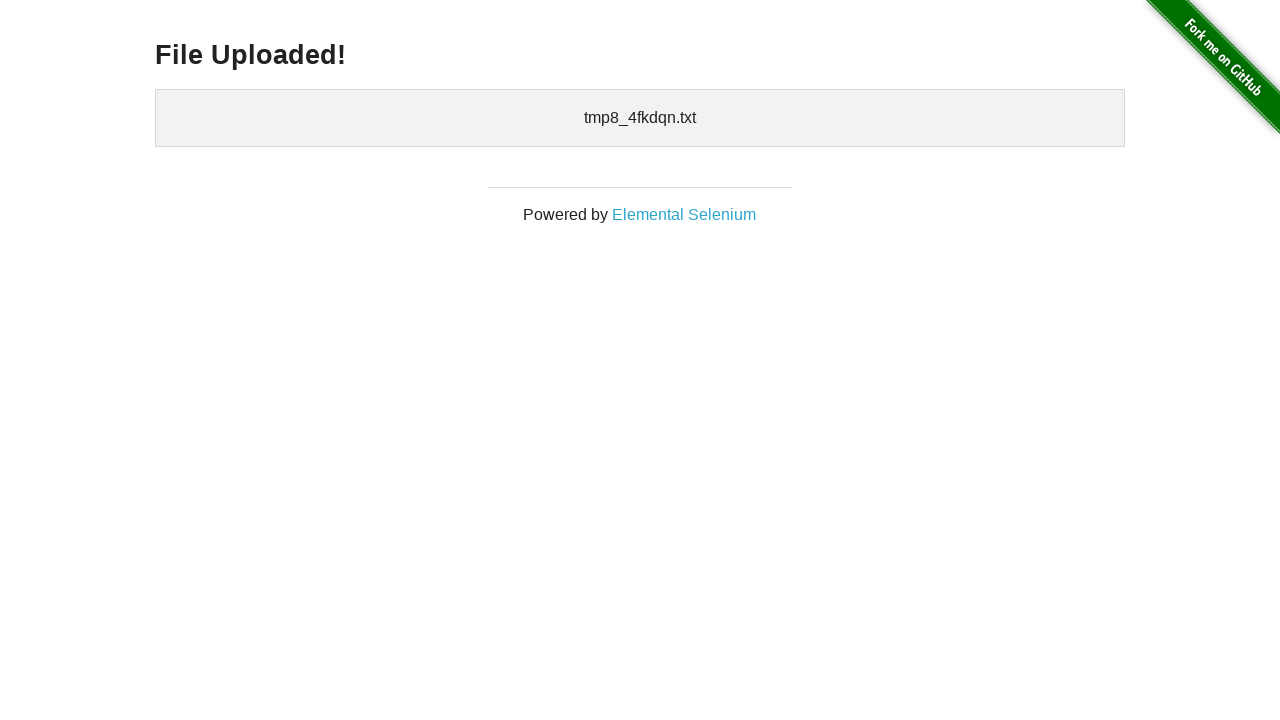

Located success message heading element
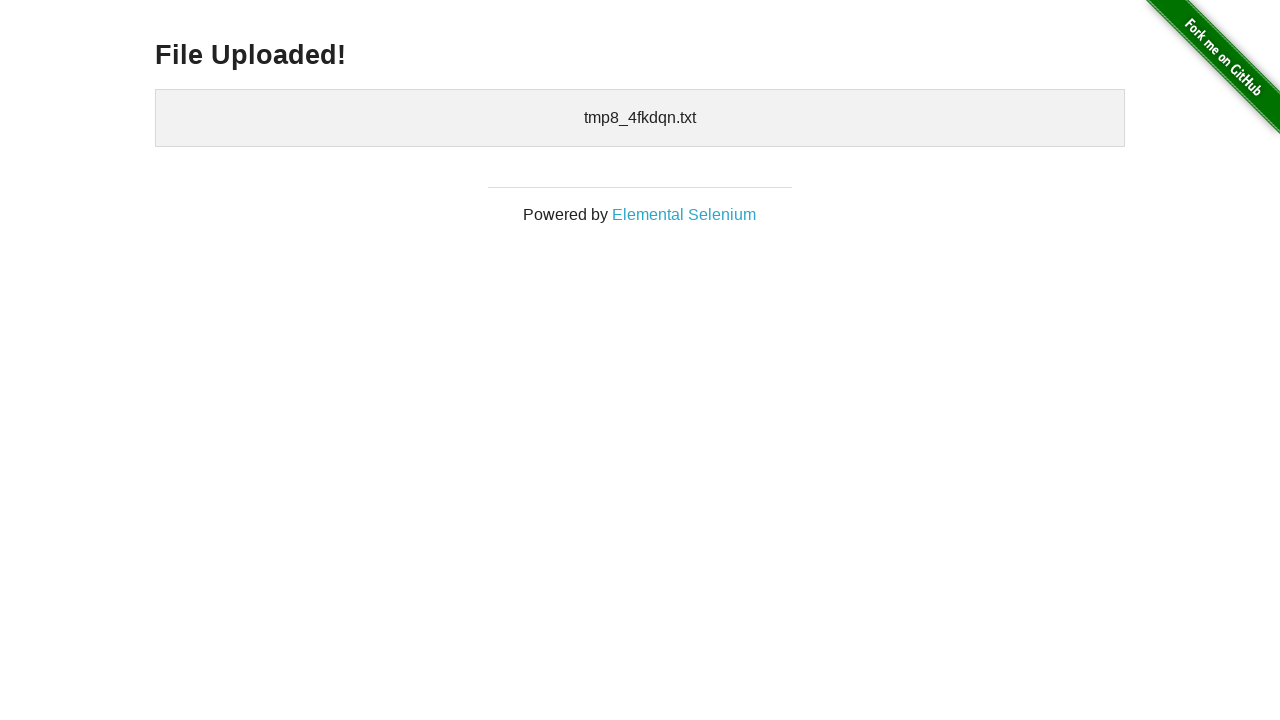

Verified 'File Uploaded!' text is visible
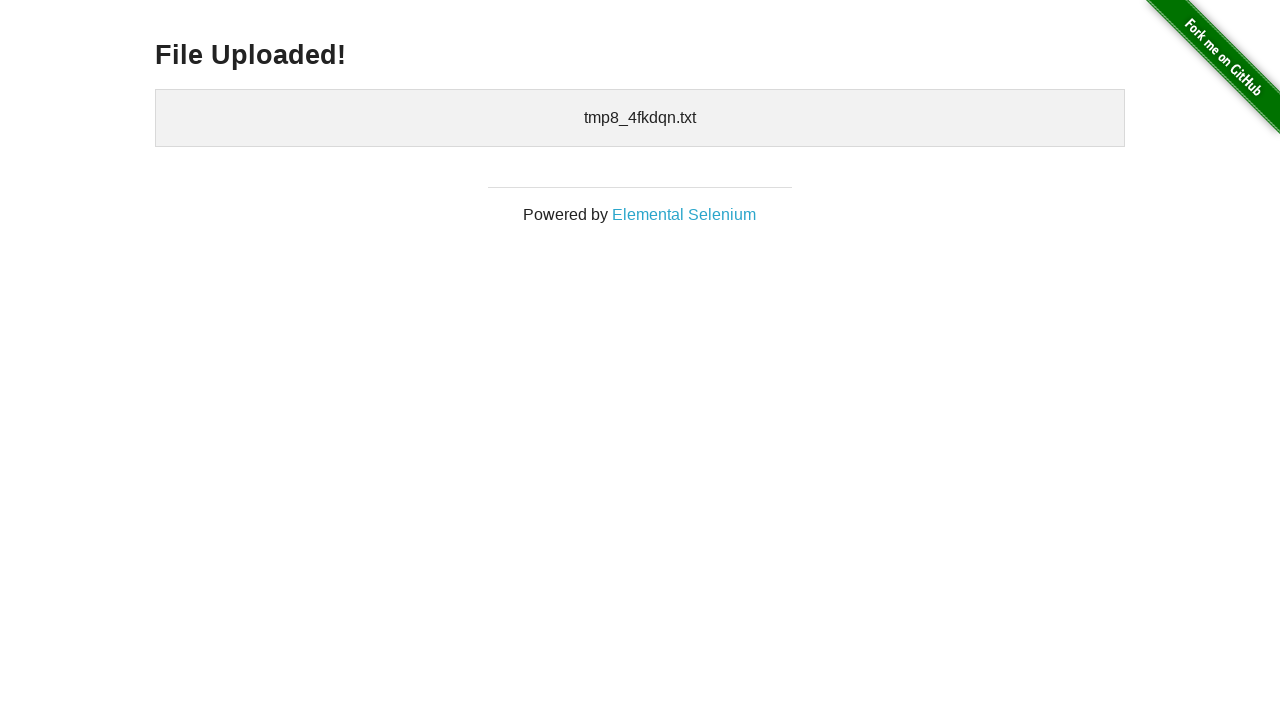

Cleaned up temporary test file
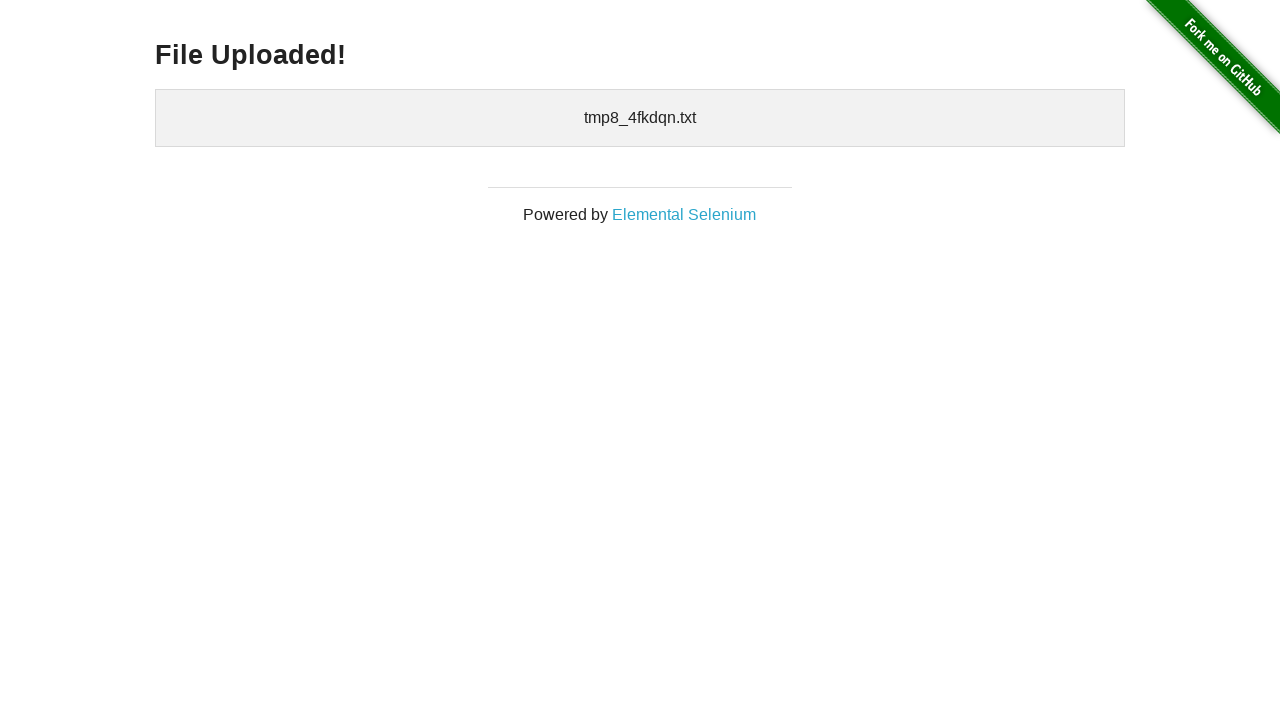

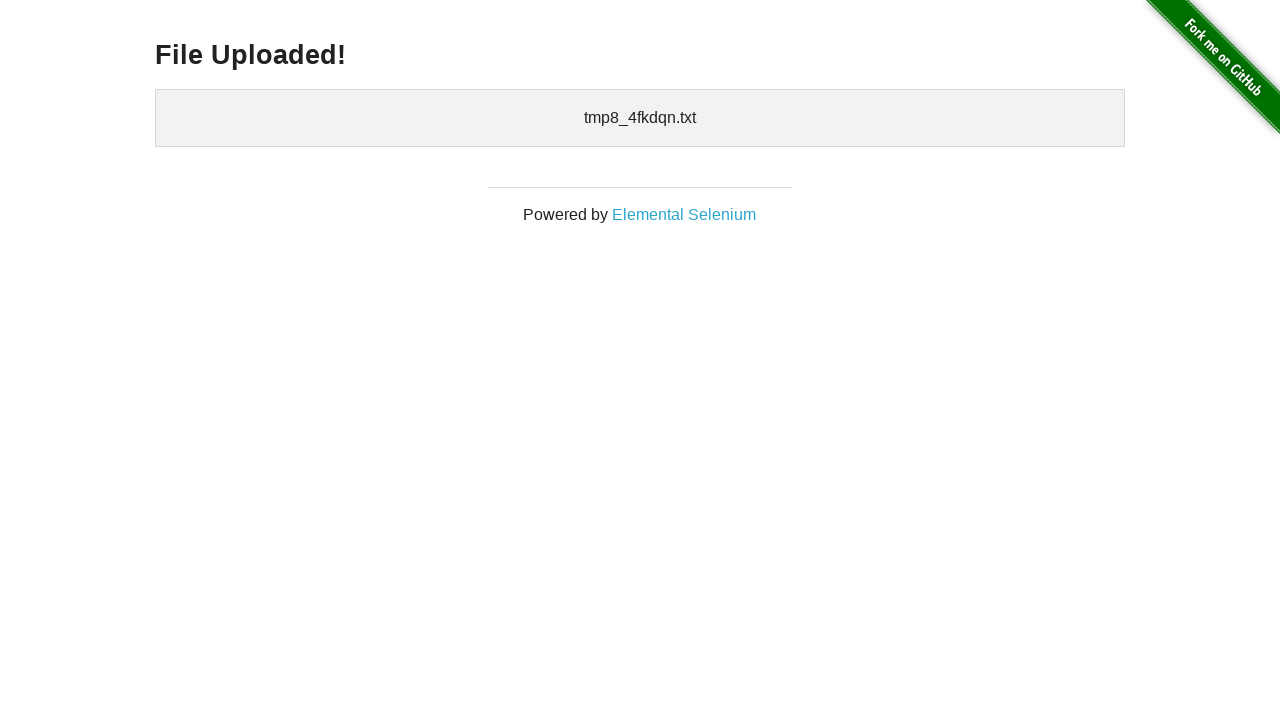